Tests clicking the Next button and verifies navigation to the second page

Starting URL: https://bonigarcia.dev/selenium-webdriver-java/navigation1.html

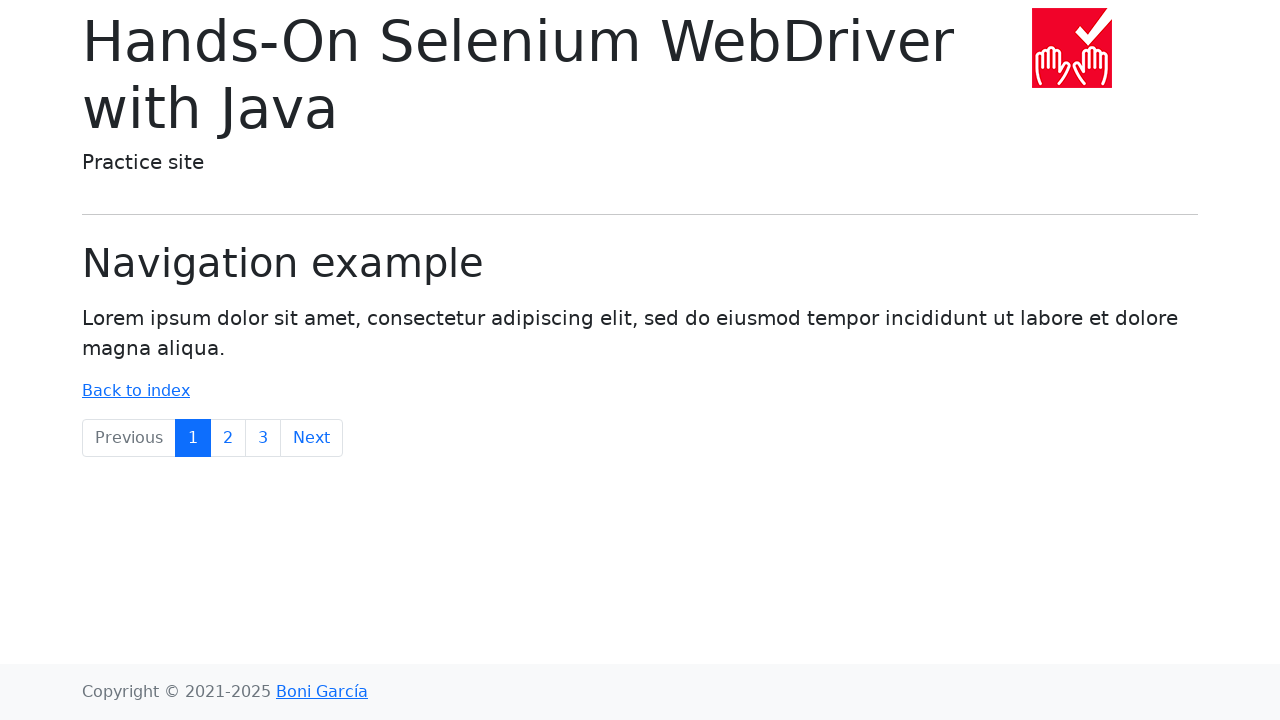

Clicked the Next button at (312, 438) on a:text('Next')
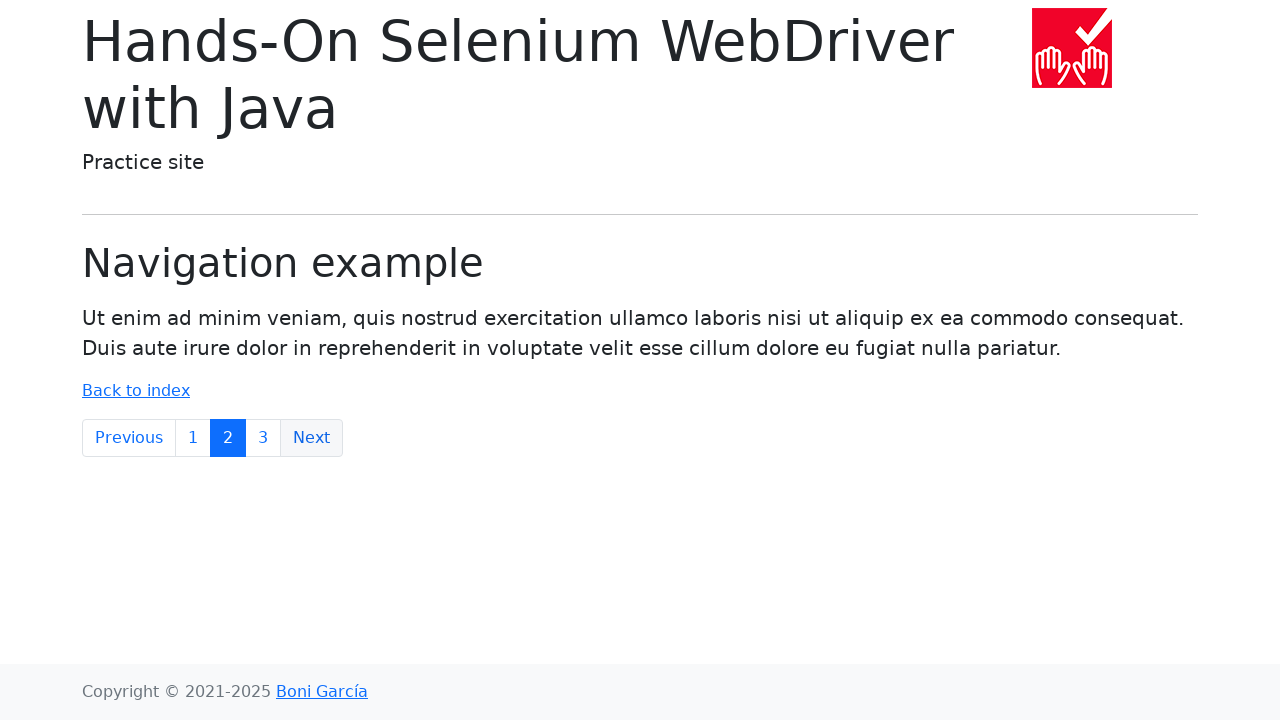

Verified navigation to second page
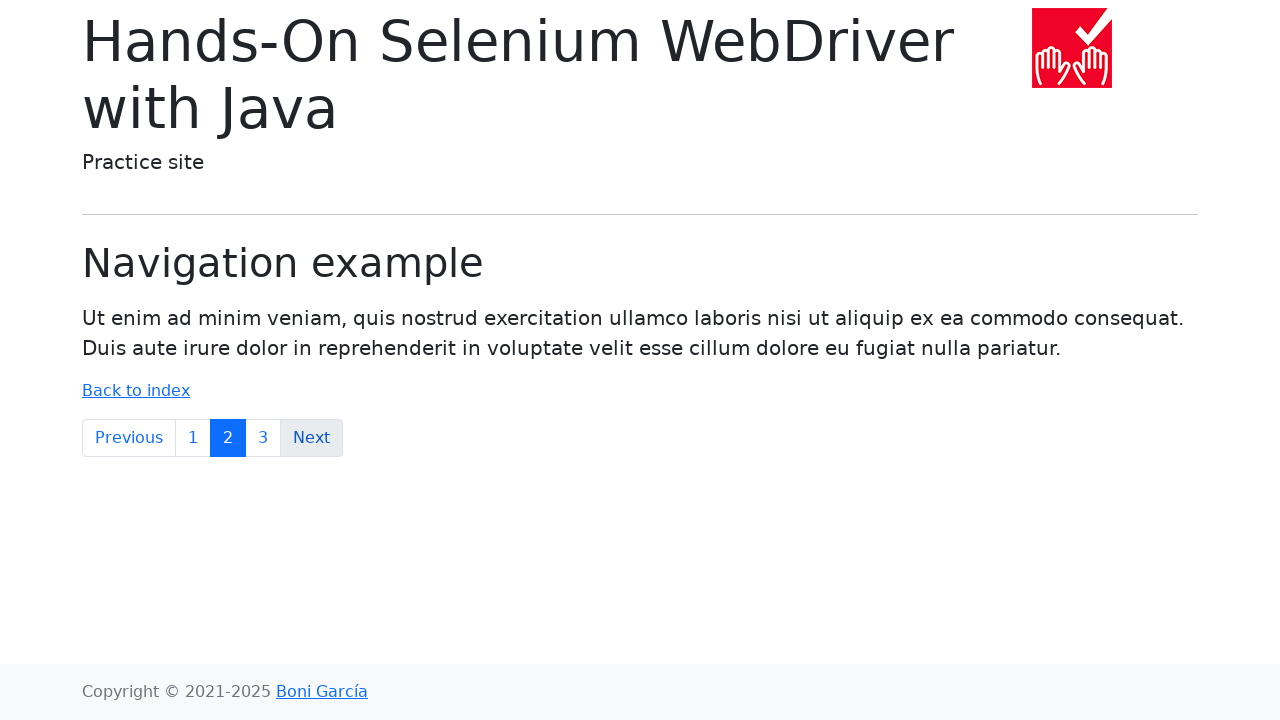

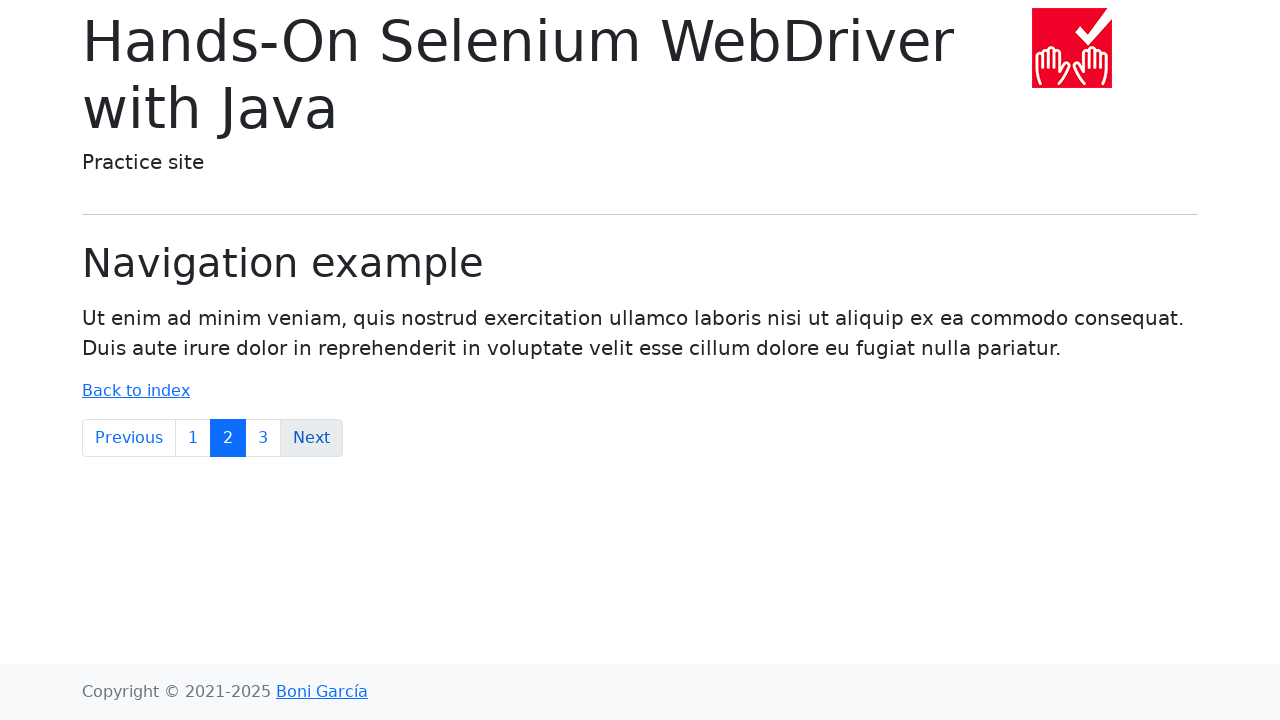